Creates a new retrospective on retrotool.io by selecting a format (Liked | Learned | Lacked), clicking the Create Retro button, and editing the title to include a custom name and current date.

Starting URL: https://retrotool.io/new-retrospective

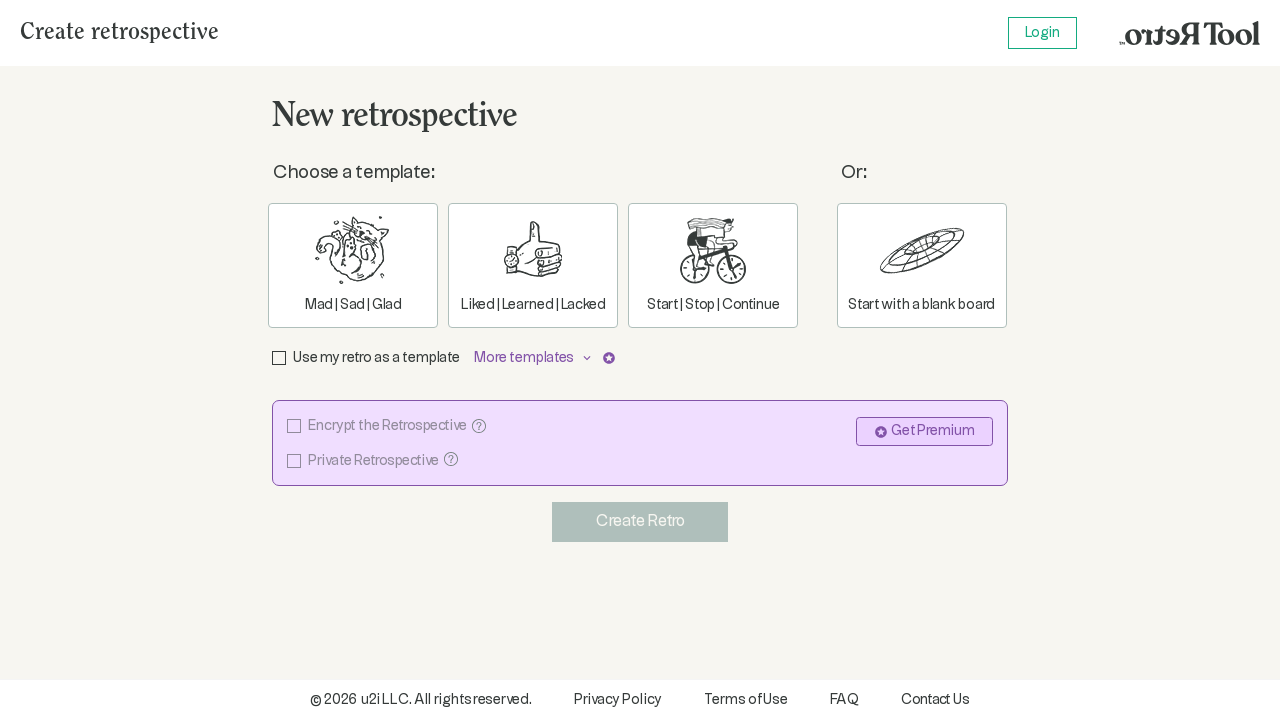

Waited for page to load with networkidle state
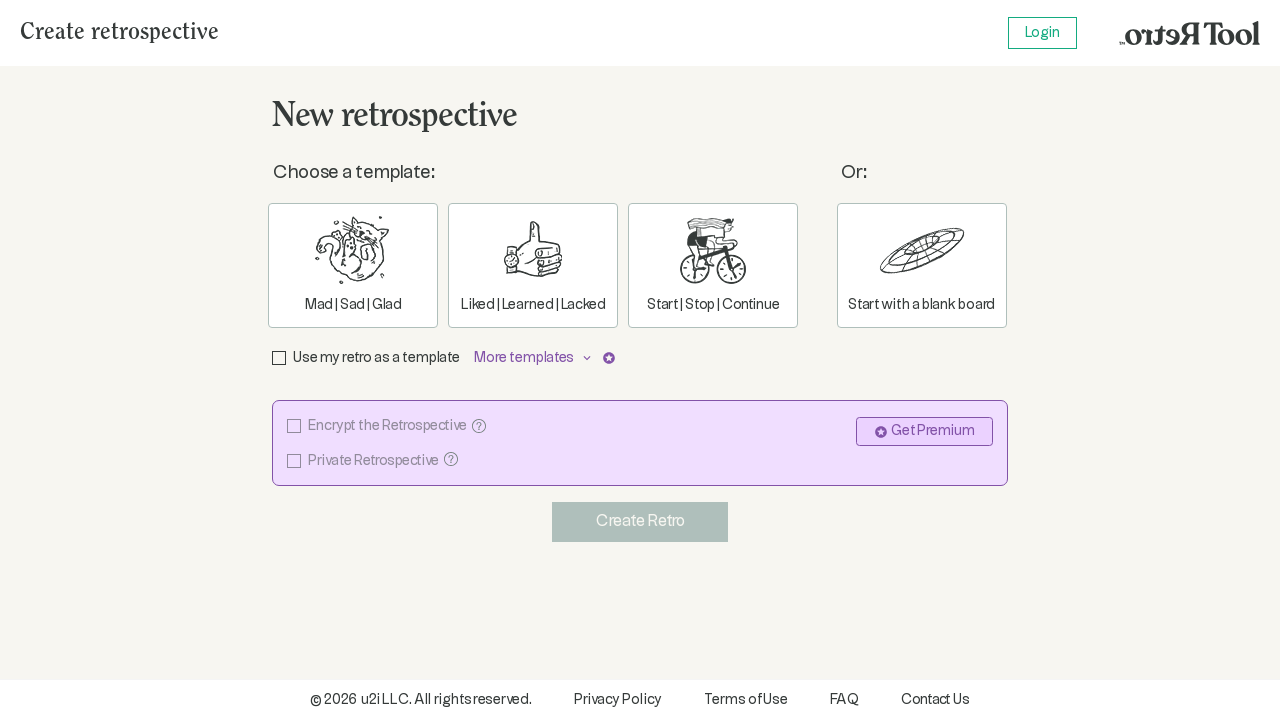

Selected 'Liked | Learned | Lacked' retrospective format at (533, 266) on text=Liked | Learned | Lacked
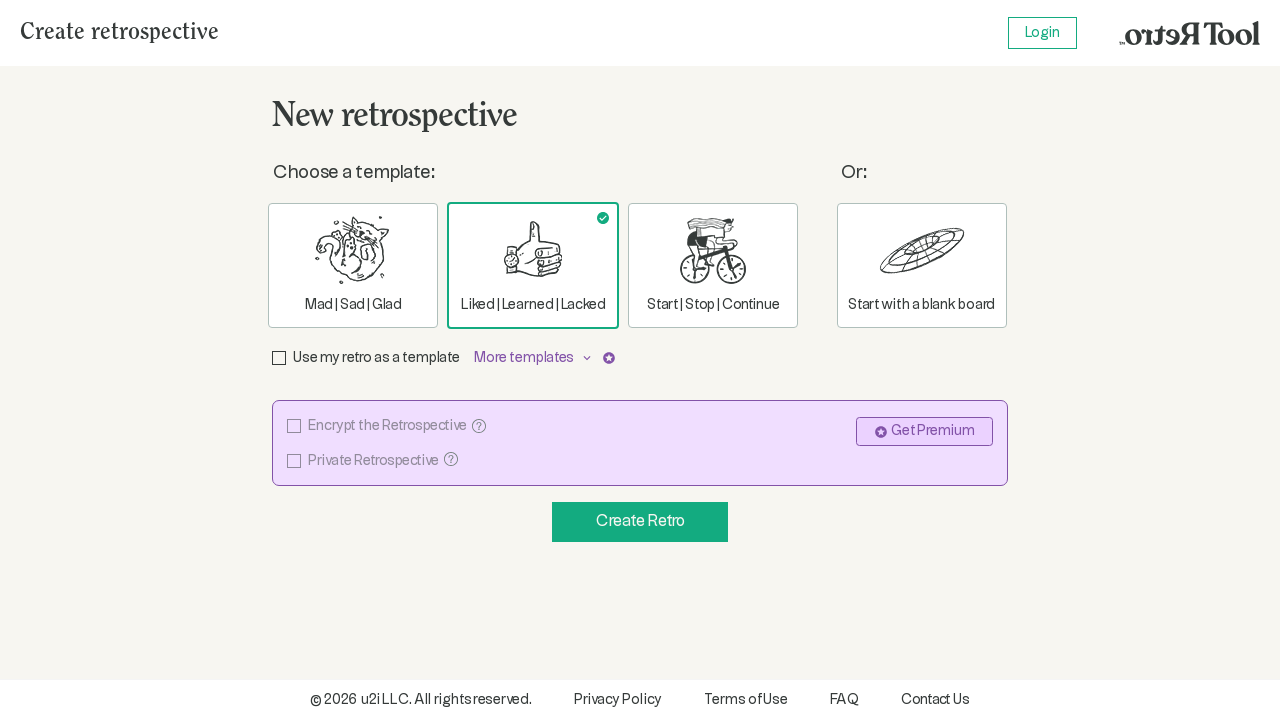

Clicked 'Create Retro' button to create new retrospective at (640, 522) on button:has-text('Create Retro')
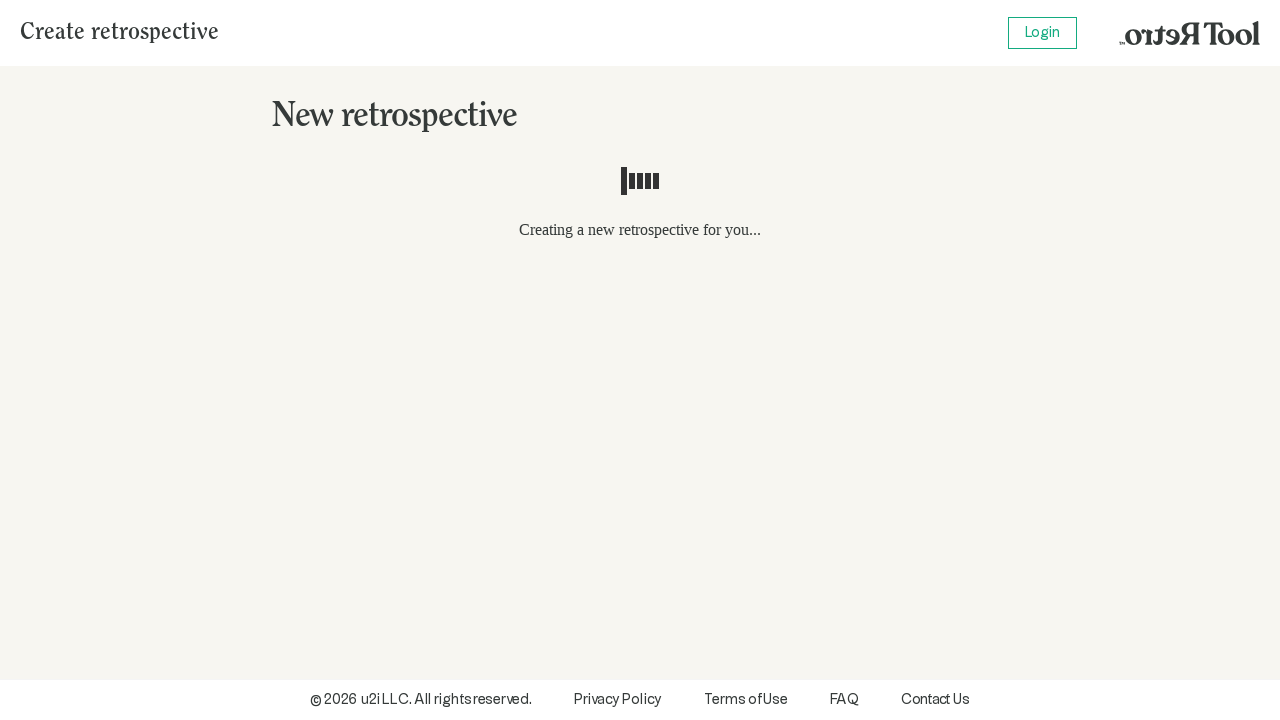

Waited for new retrospective page to load
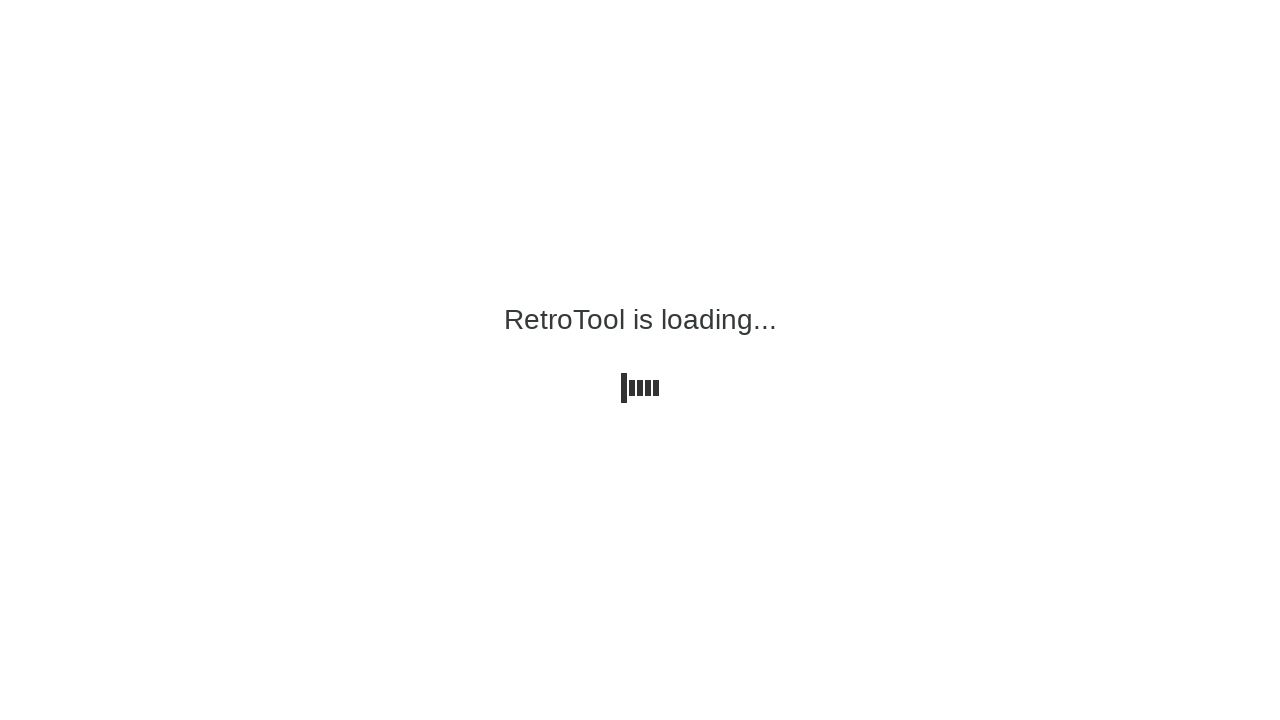

Generated new title: 'Sprint Review 2026-03-03'
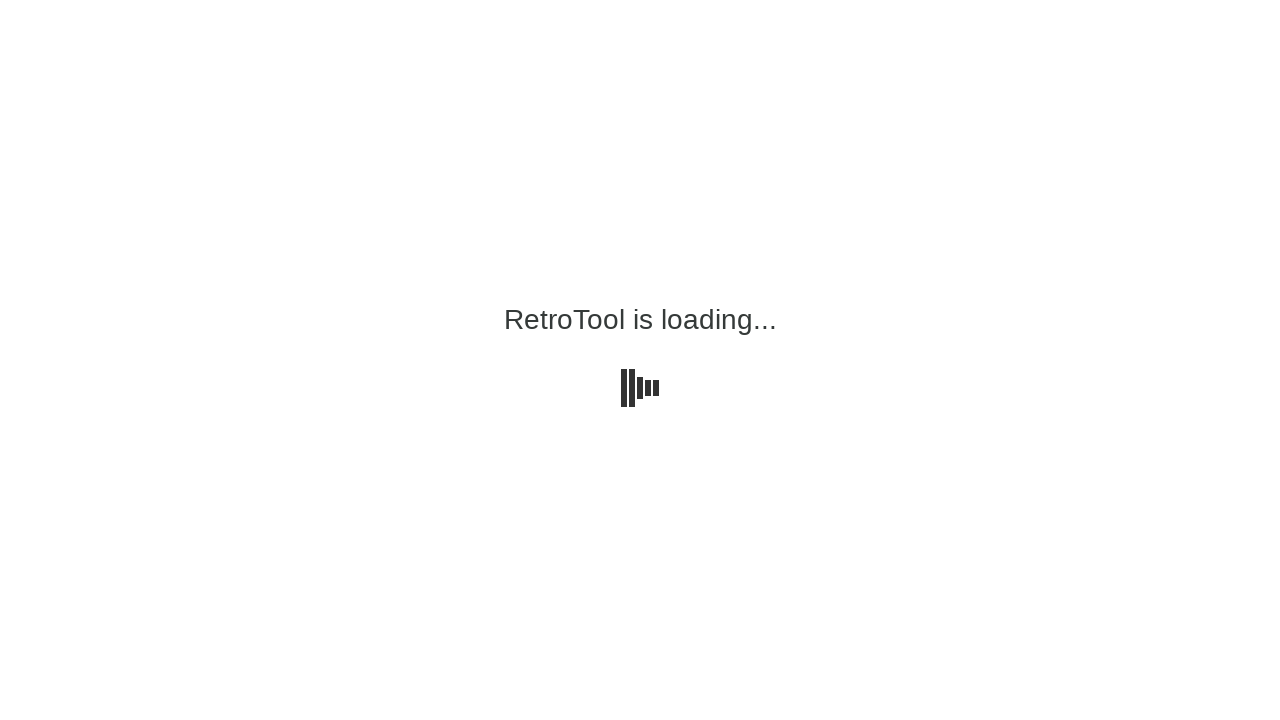

Clicked on 'Untitled retrospective' button to enter edit mode at (197, 25) on button[data-cy='value']:has-text('Untitled retrospective')
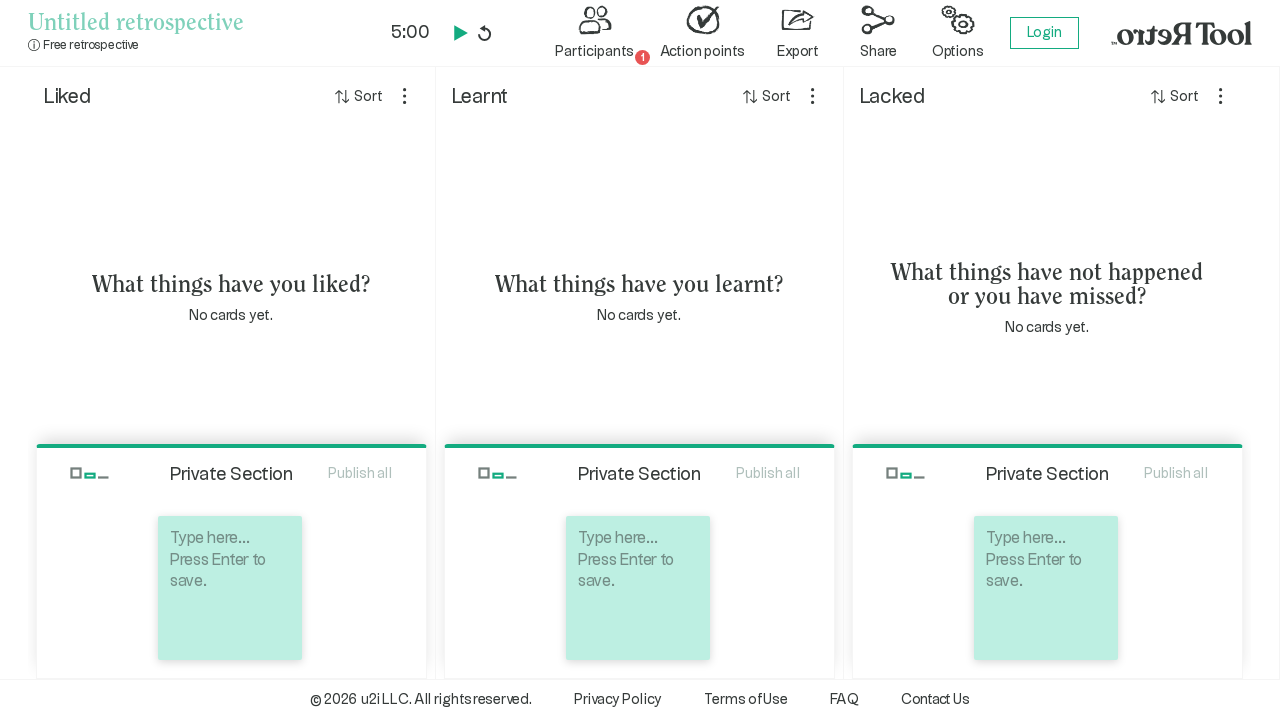

Selected all existing title text
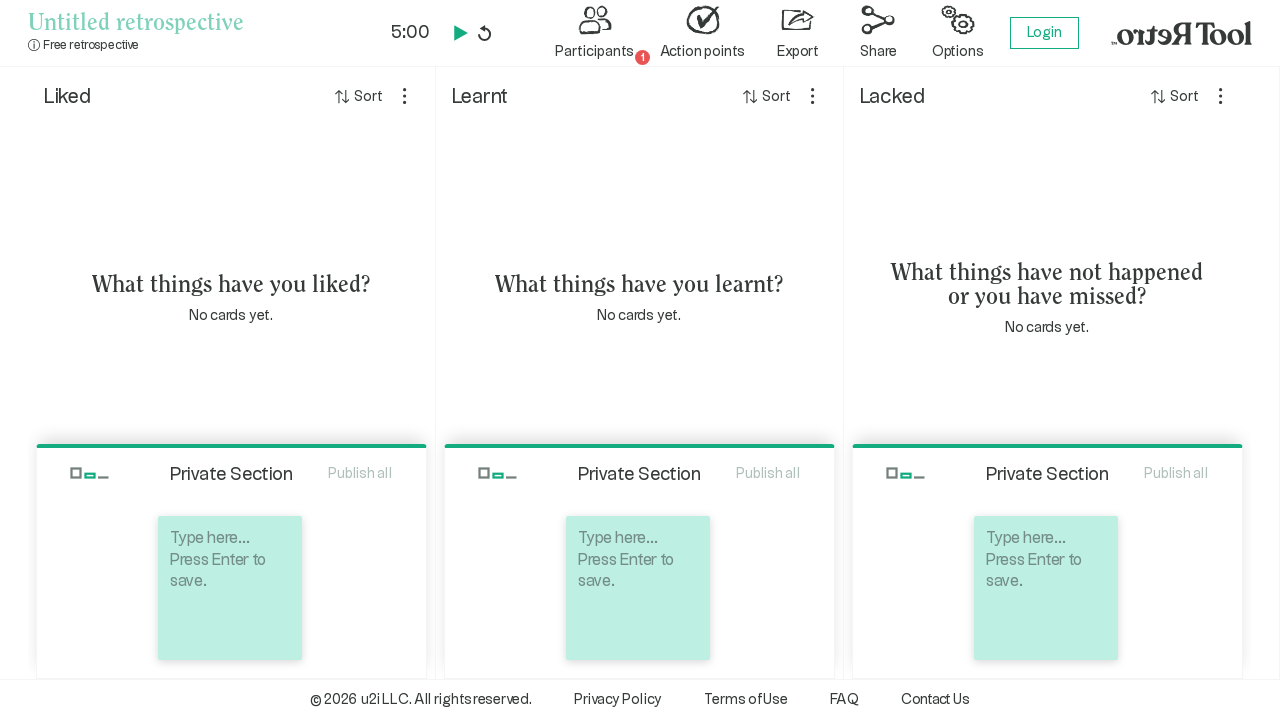

Typed new retrospective title with current date
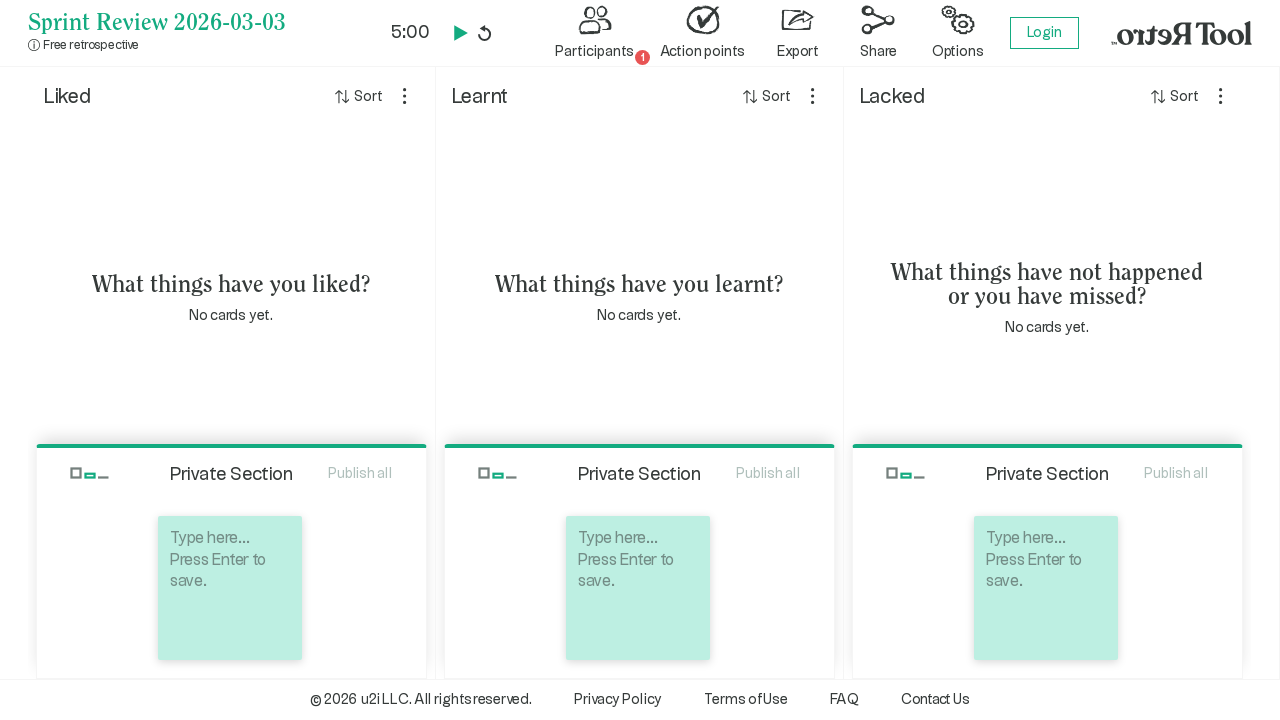

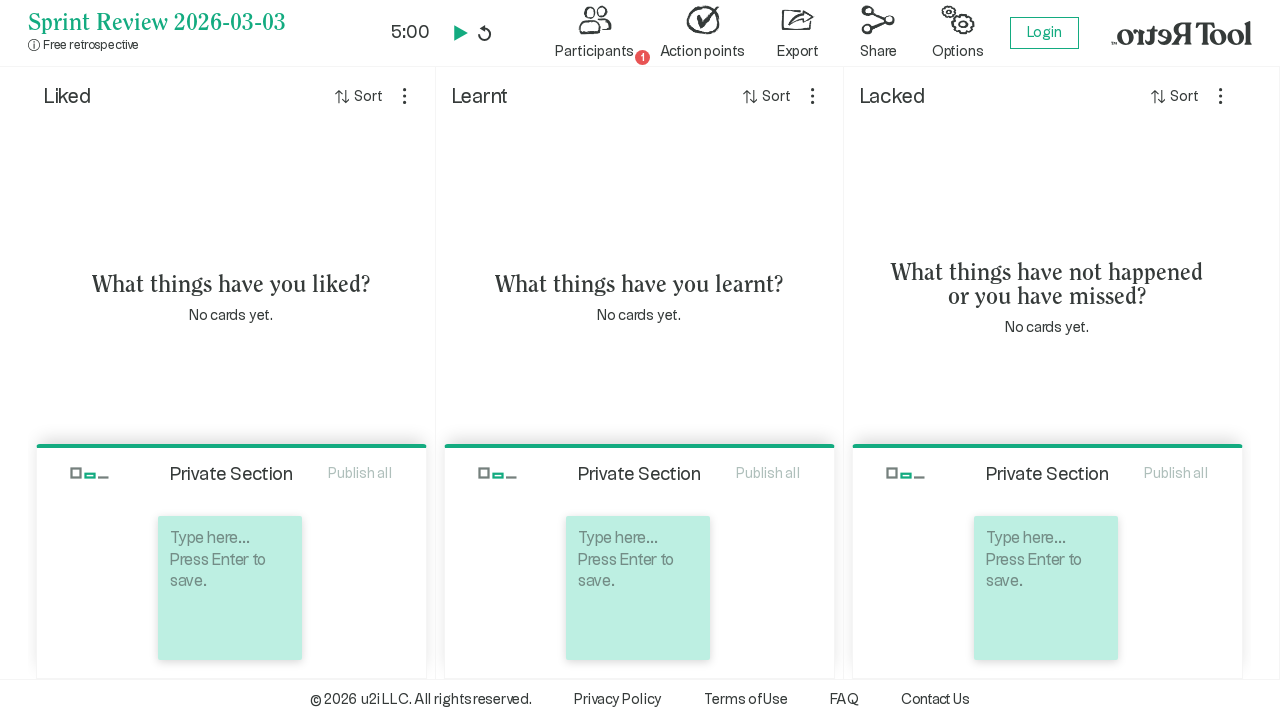